Tests double-click functionality by filling a field and double-clicking a button to copy text

Starting URL: https://www.w3schools.com/tags/tryit.asp?filename=tryhtml5_ev_ondblclick3

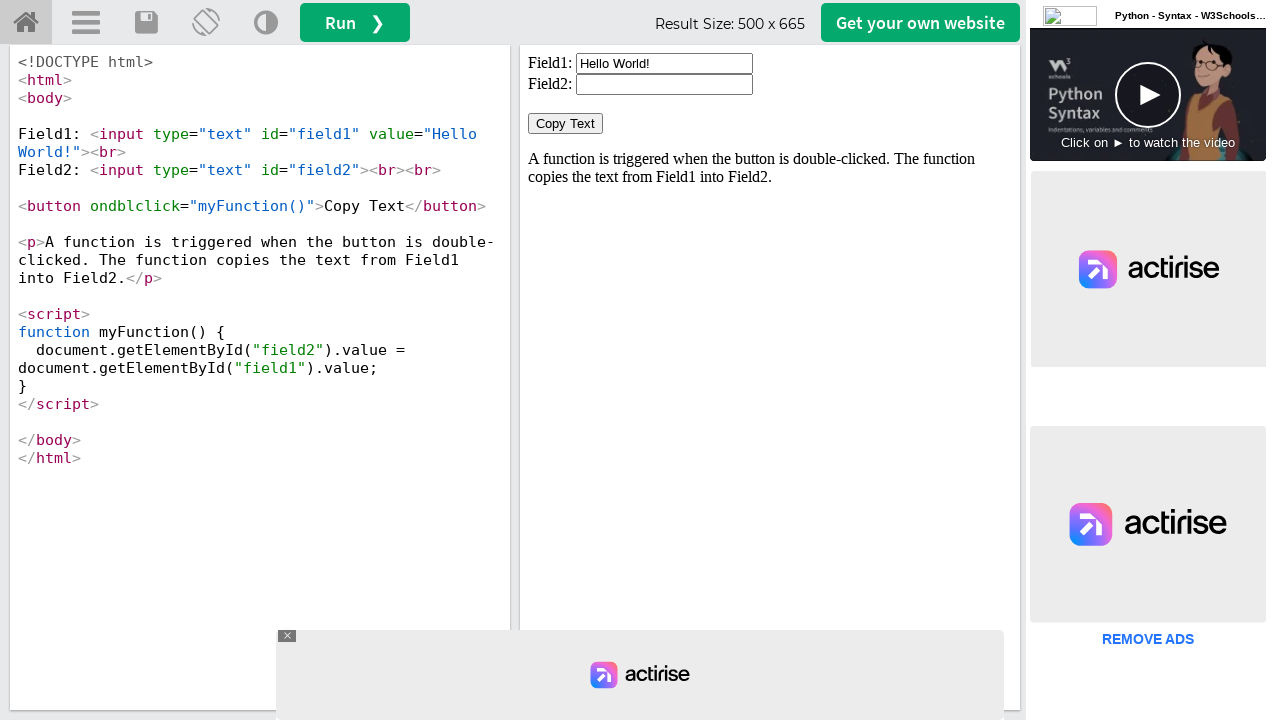

Located iframe with id 'iframeResult'
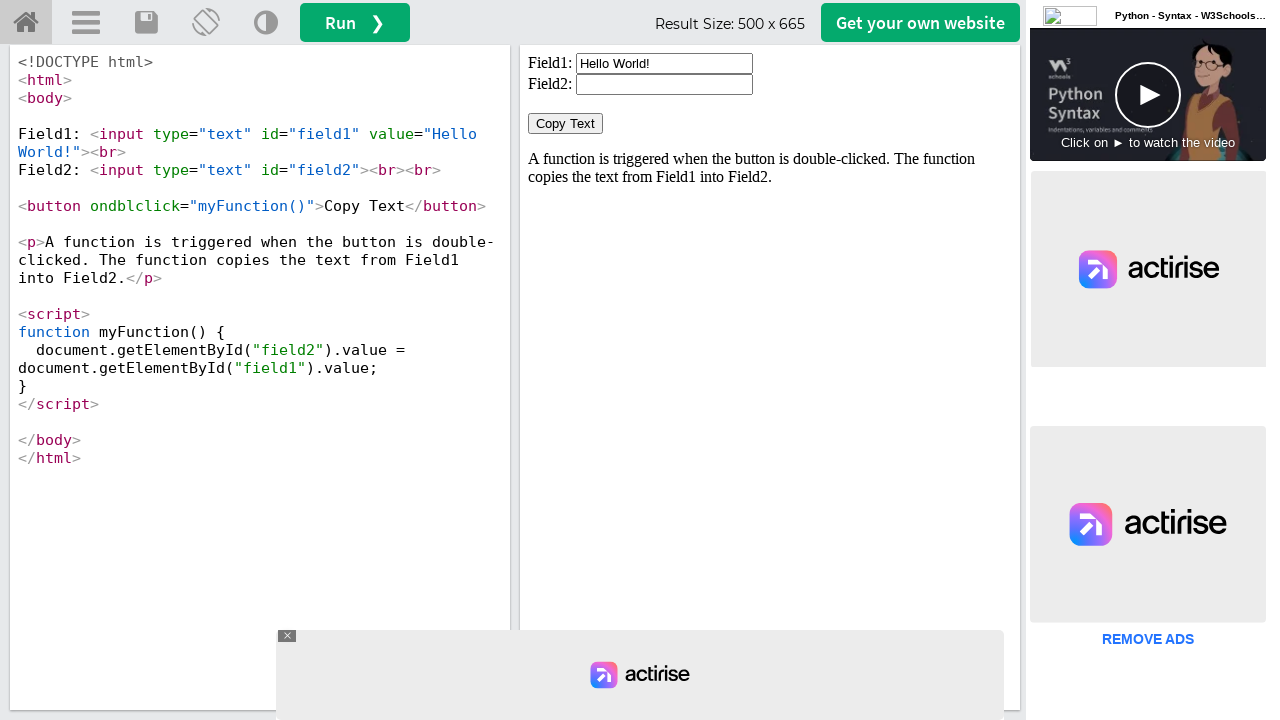

Cleared the first input field on #iframeResult >> internal:control=enter-frame >> #field1
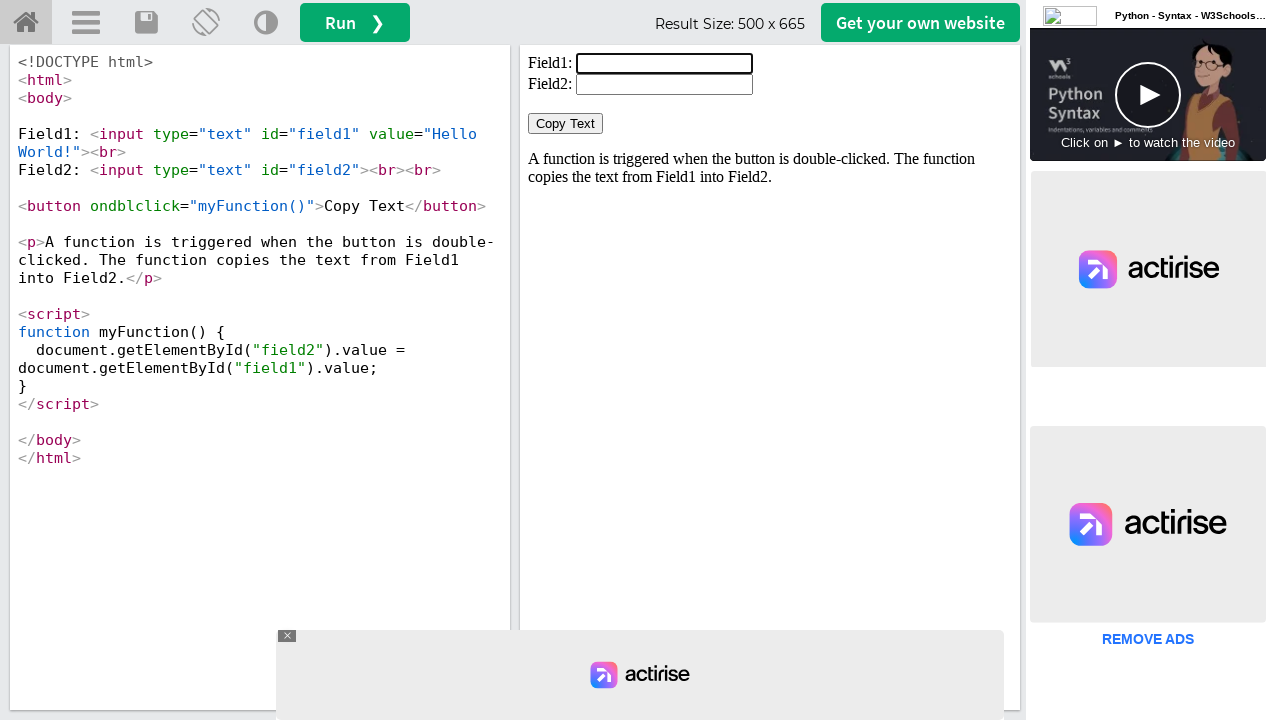

Filled the first input field with 'Welcome to Mouse Operations' on #iframeResult >> internal:control=enter-frame >> #field1
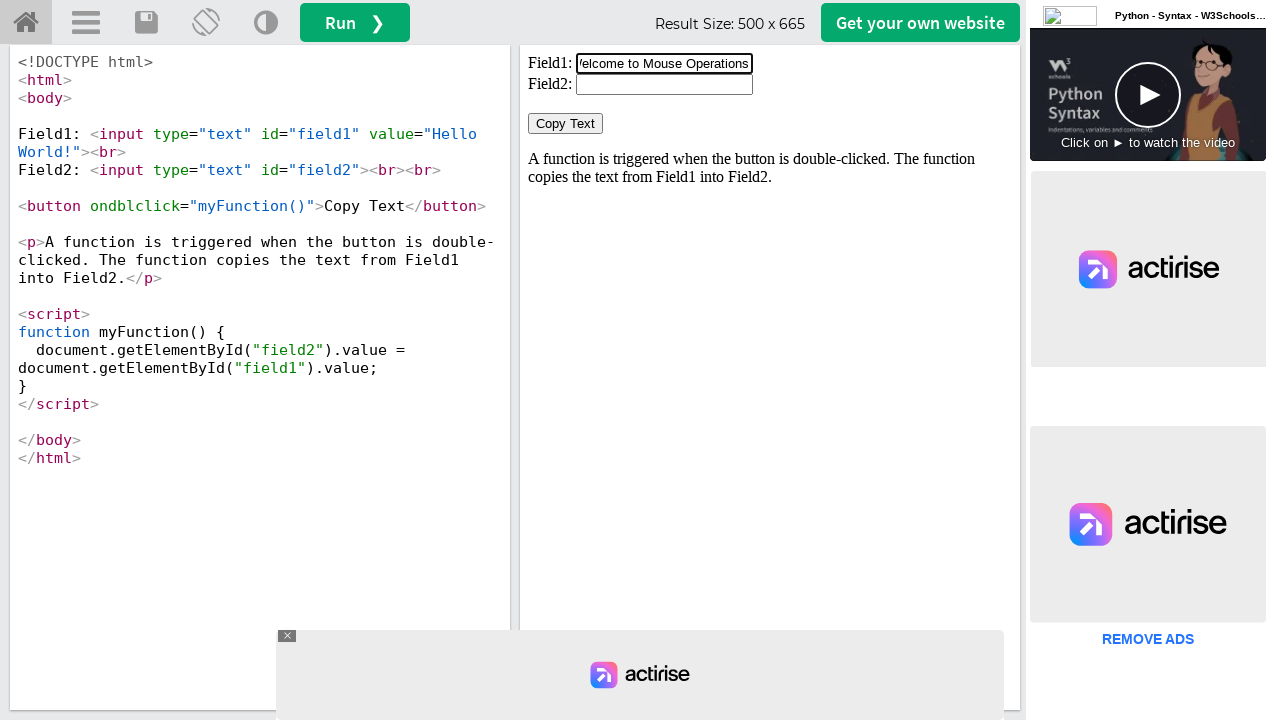

Double-clicked the button to trigger copy function at (566, 124) on #iframeResult >> internal:control=enter-frame >> button[ondblclick='myFunction()
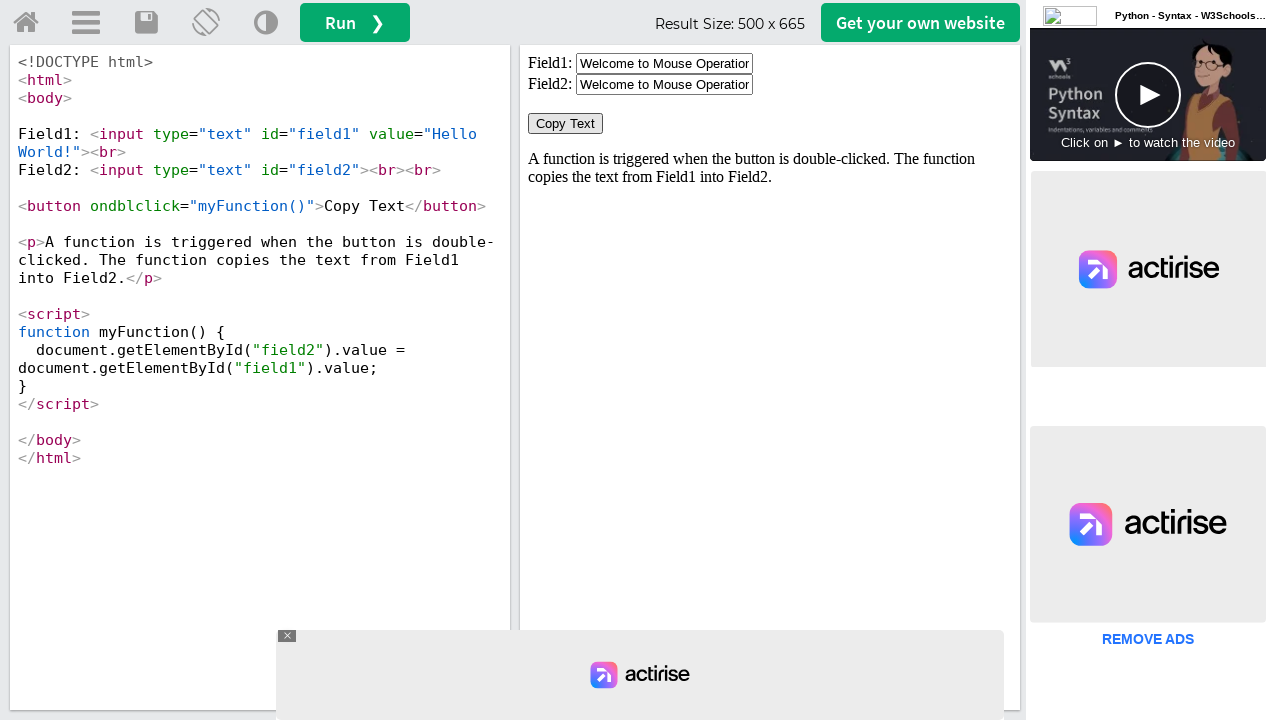

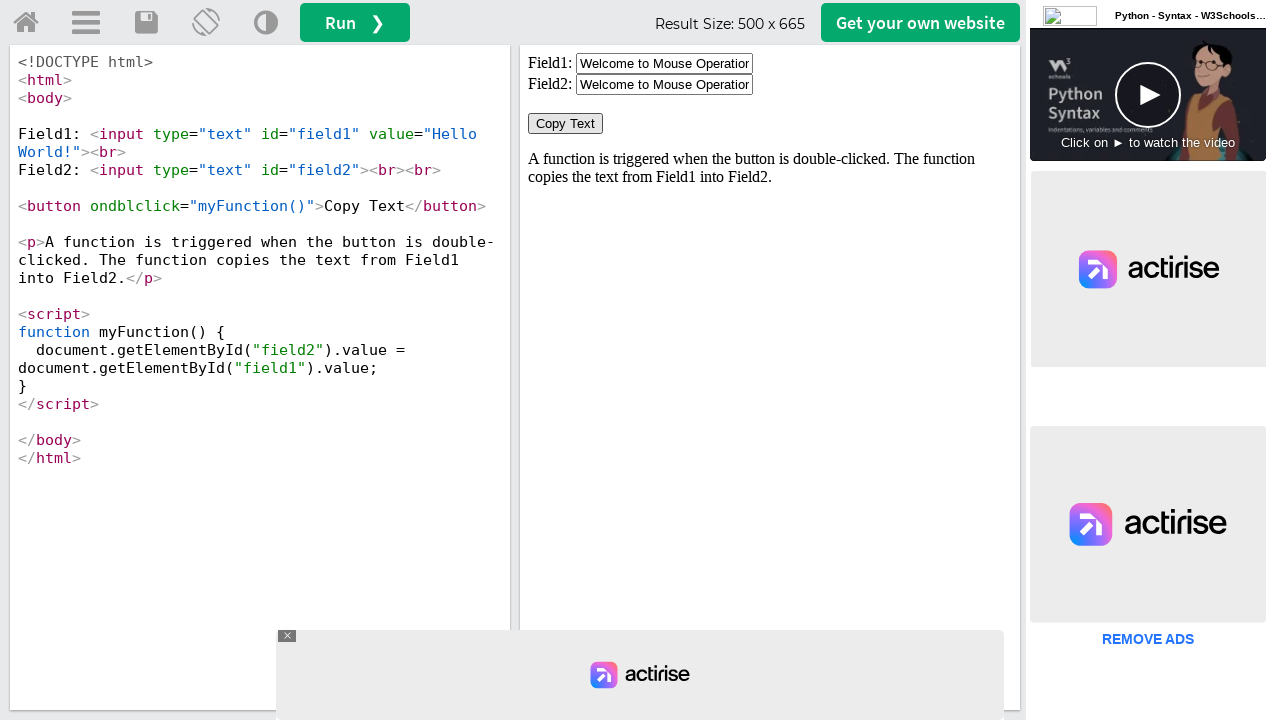